Tests login form behavior when submitting with incorrect credentials and verifies the invalid credentials error message appears

Starting URL: https://front.serverest.dev/login

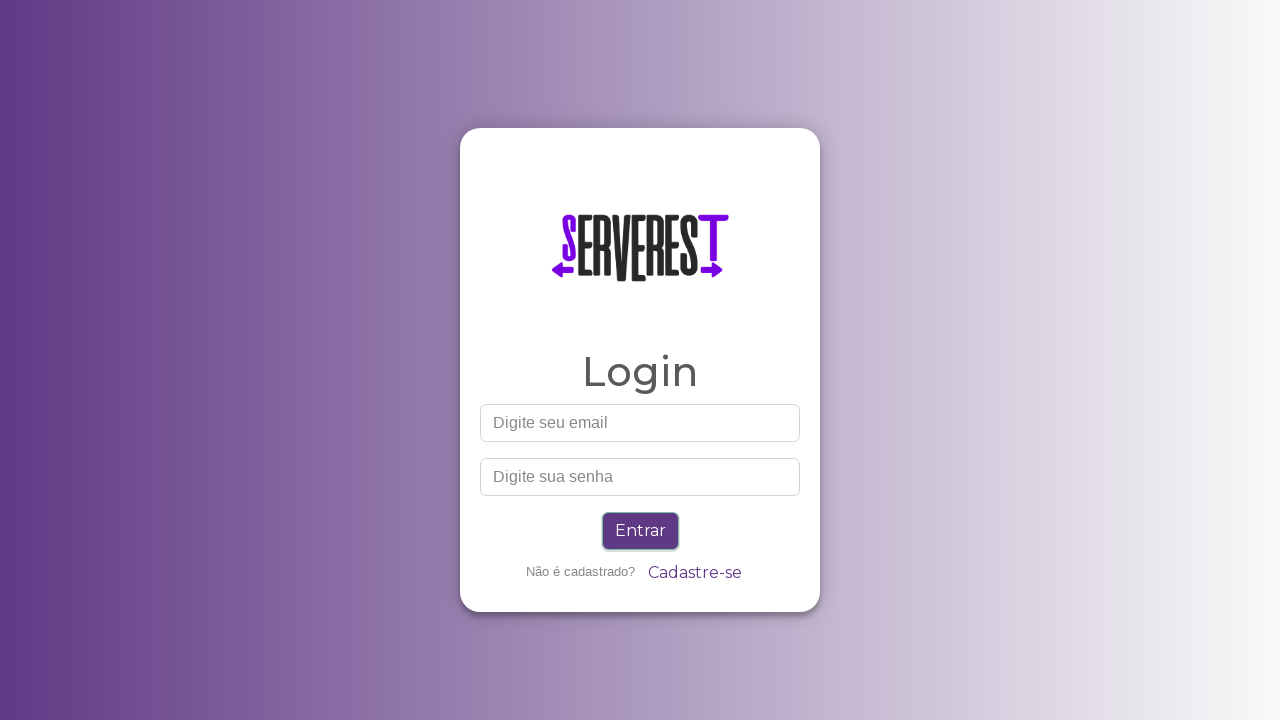

Filled email field with incorrect email 'wronguser@example.com' on input[id='email']
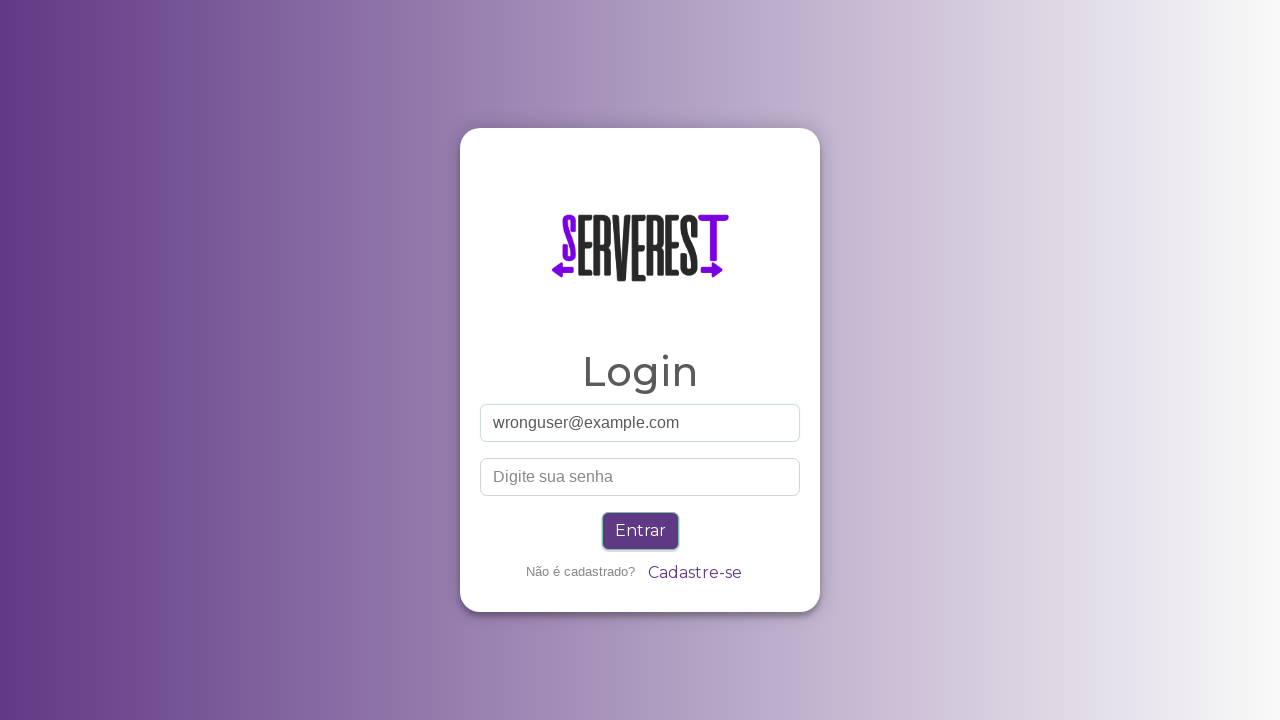

Filled password field with incorrect password 'wrongpassword123' on input[id='password']
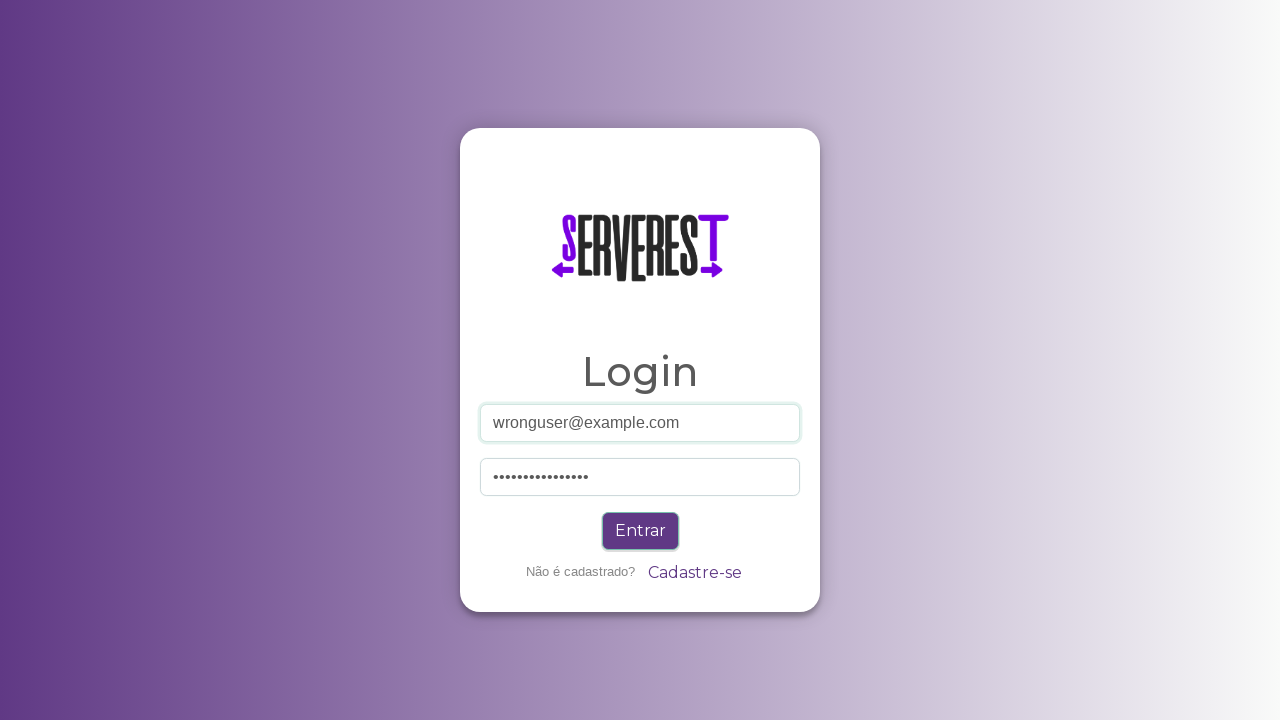

Clicked login button to submit form with incorrect credentials at (640, 531) on .btn
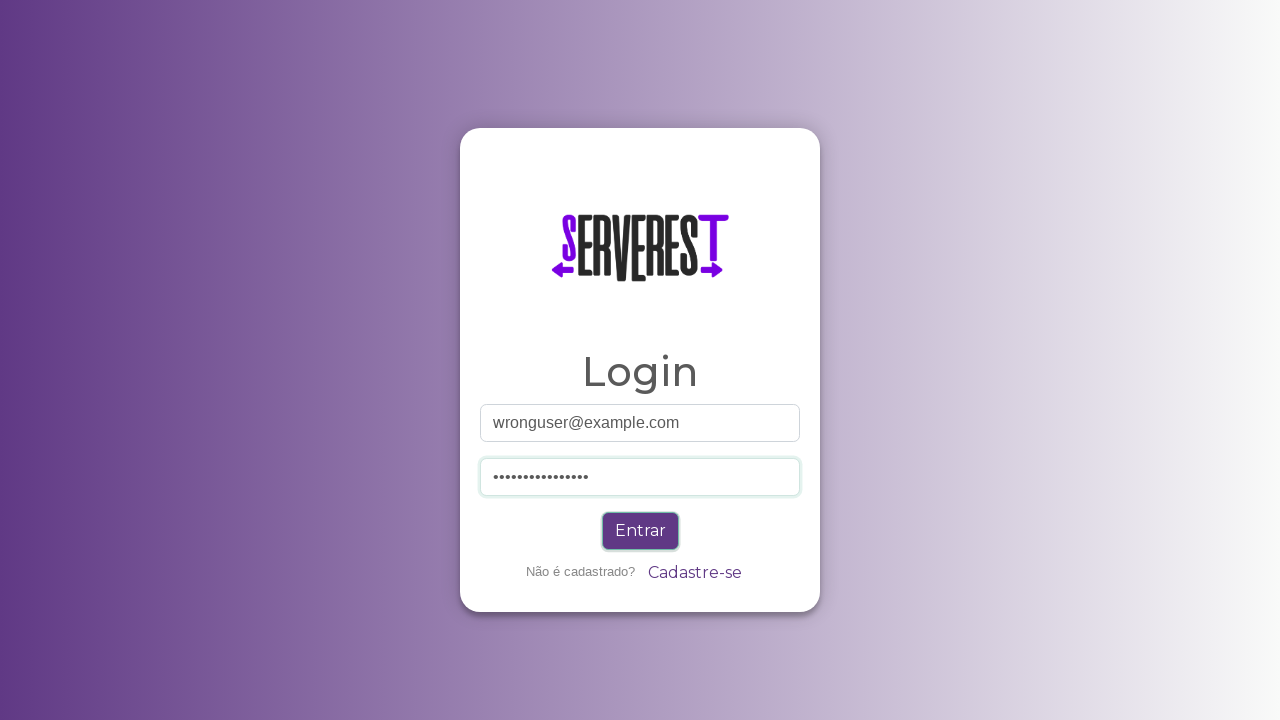

Invalid credentials error message appeared
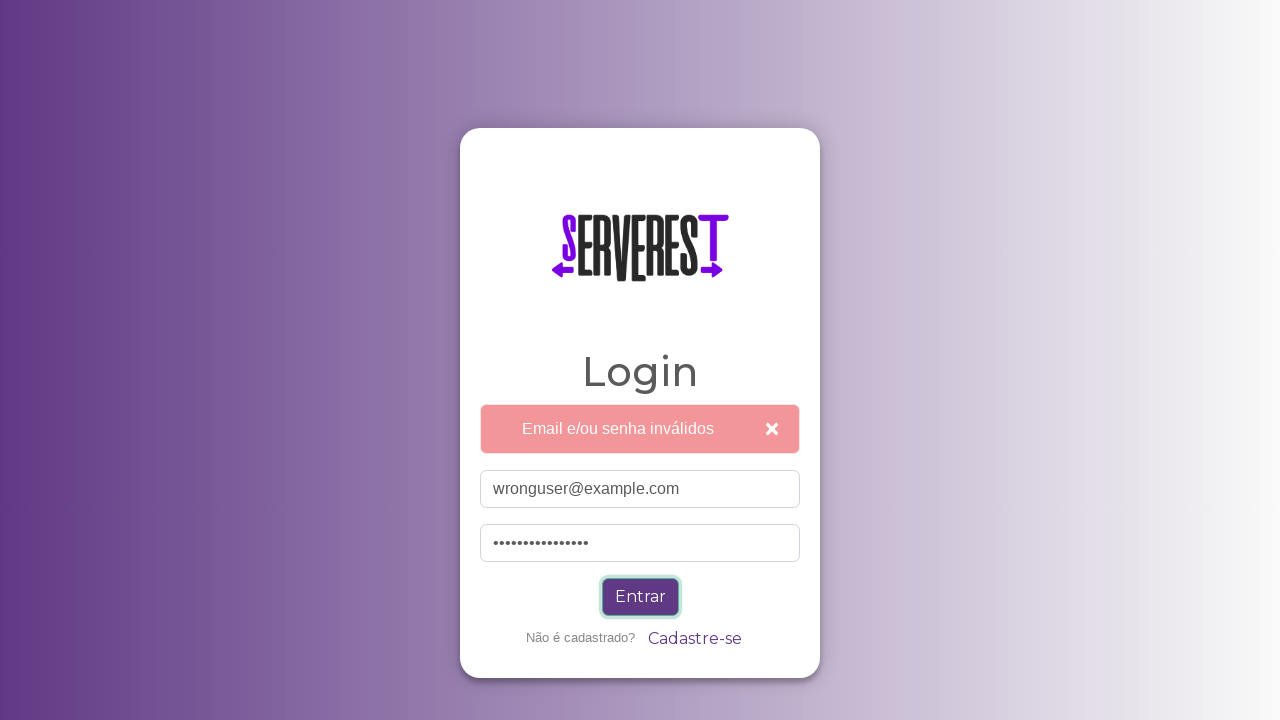

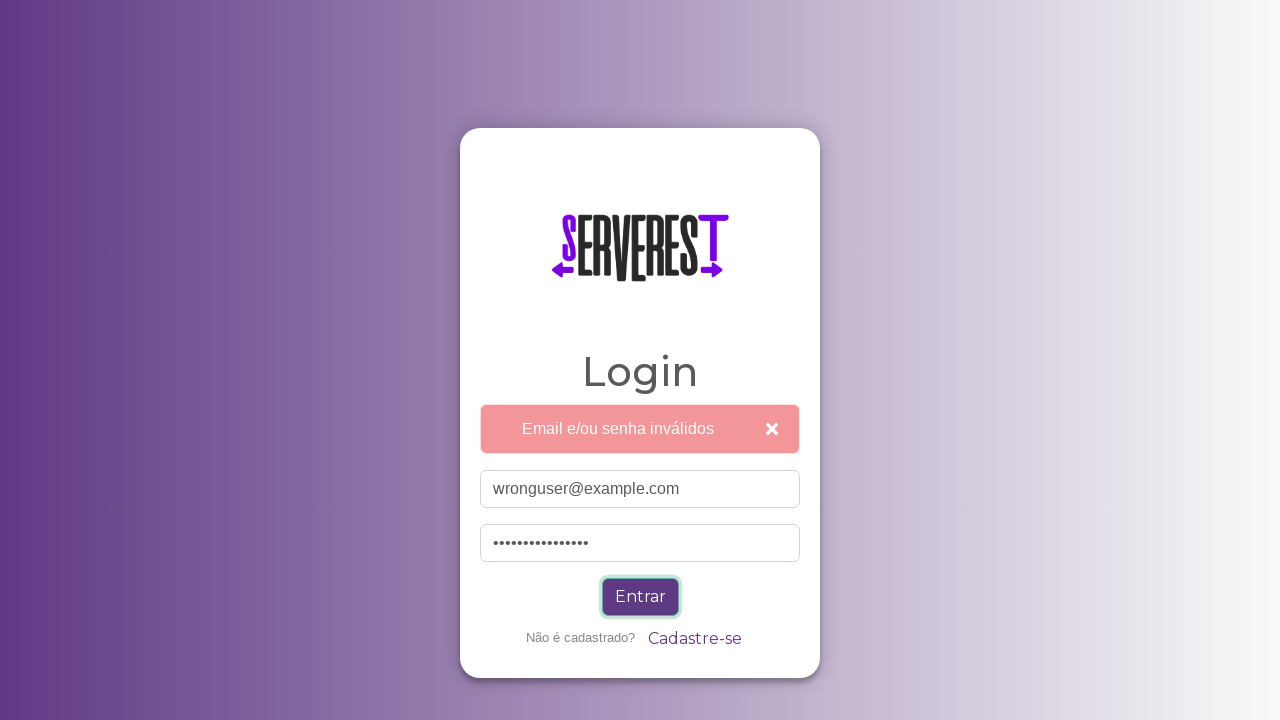